Verifies that the callback info text content is visible on the page.

Starting URL: https://cleverbots.ru/

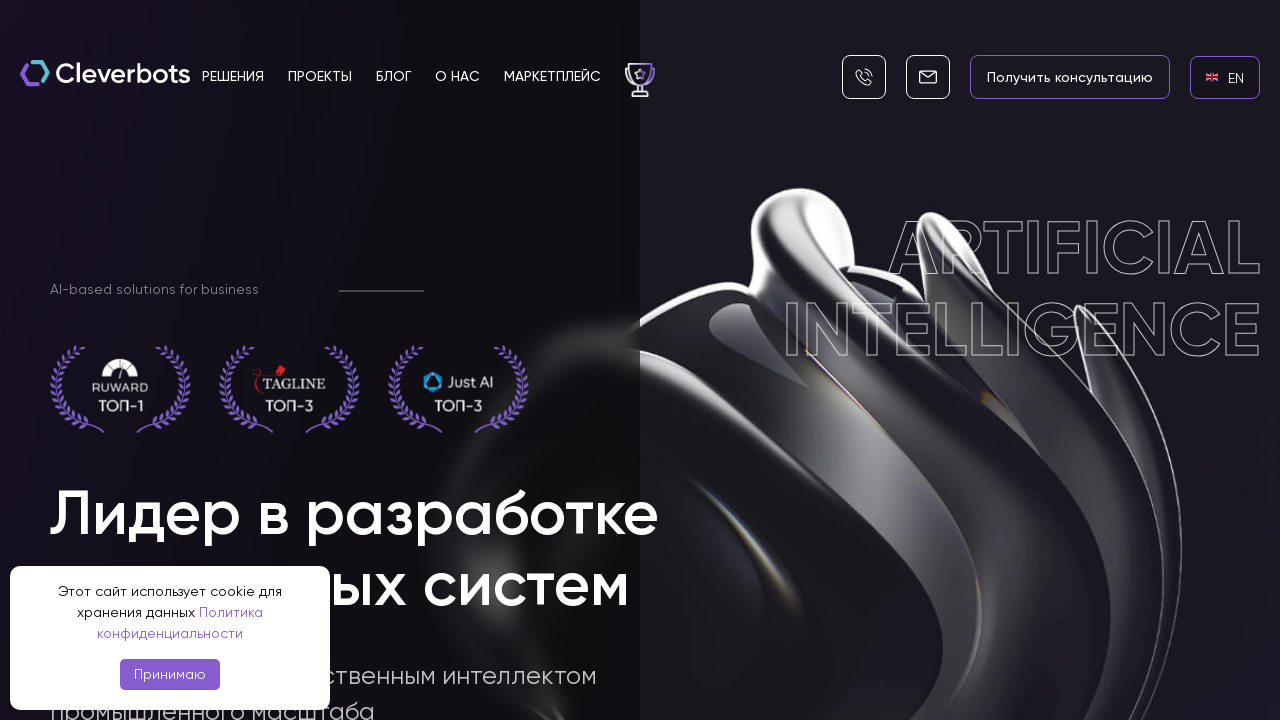

Clicked on English language link at (1225, 77) on internal:role=link[name="en EN"i]
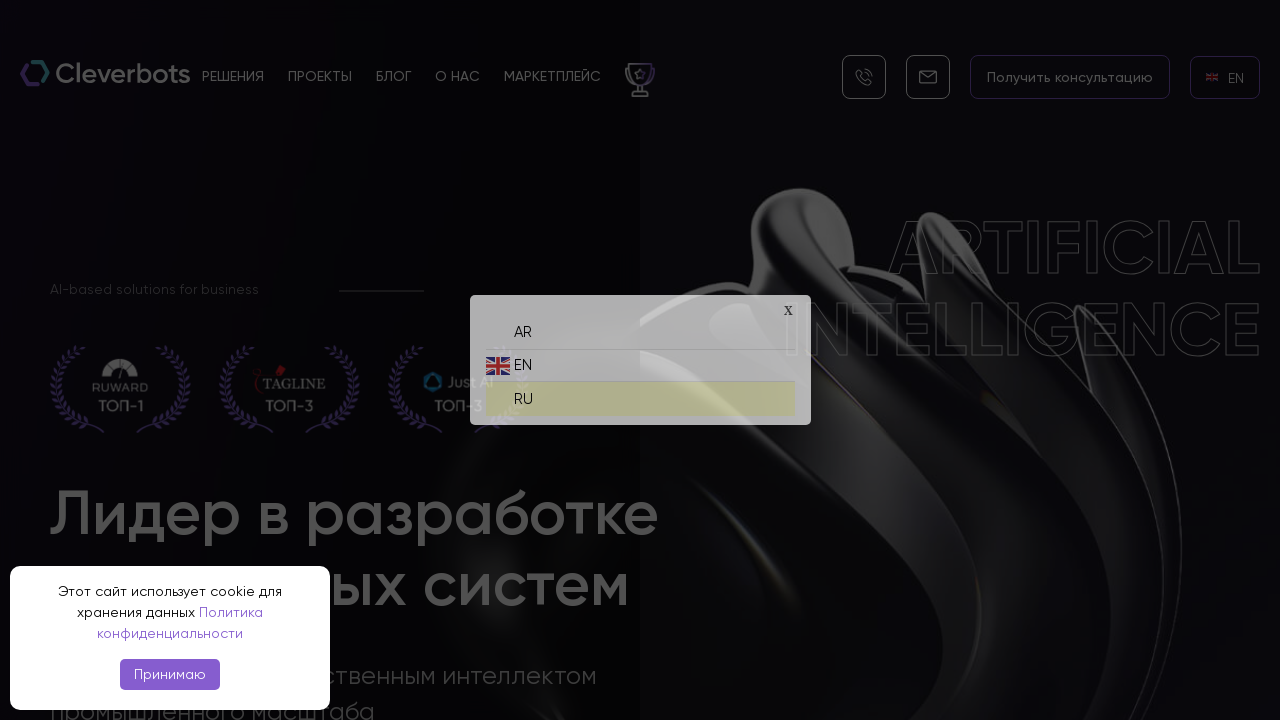

Clicked on Russian language link at (640, 394) on internal:role=link[name="ru RU"i]
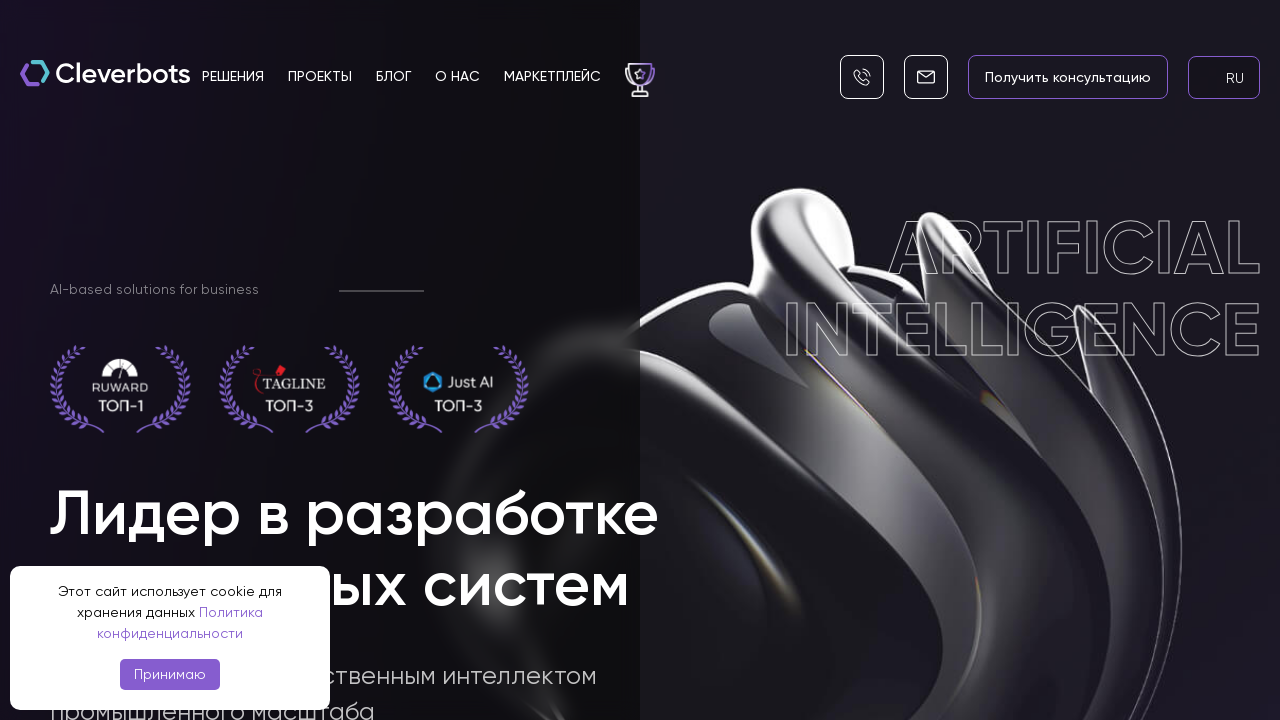

Waited for 'Обсудить задачу' text to appear in callback info block
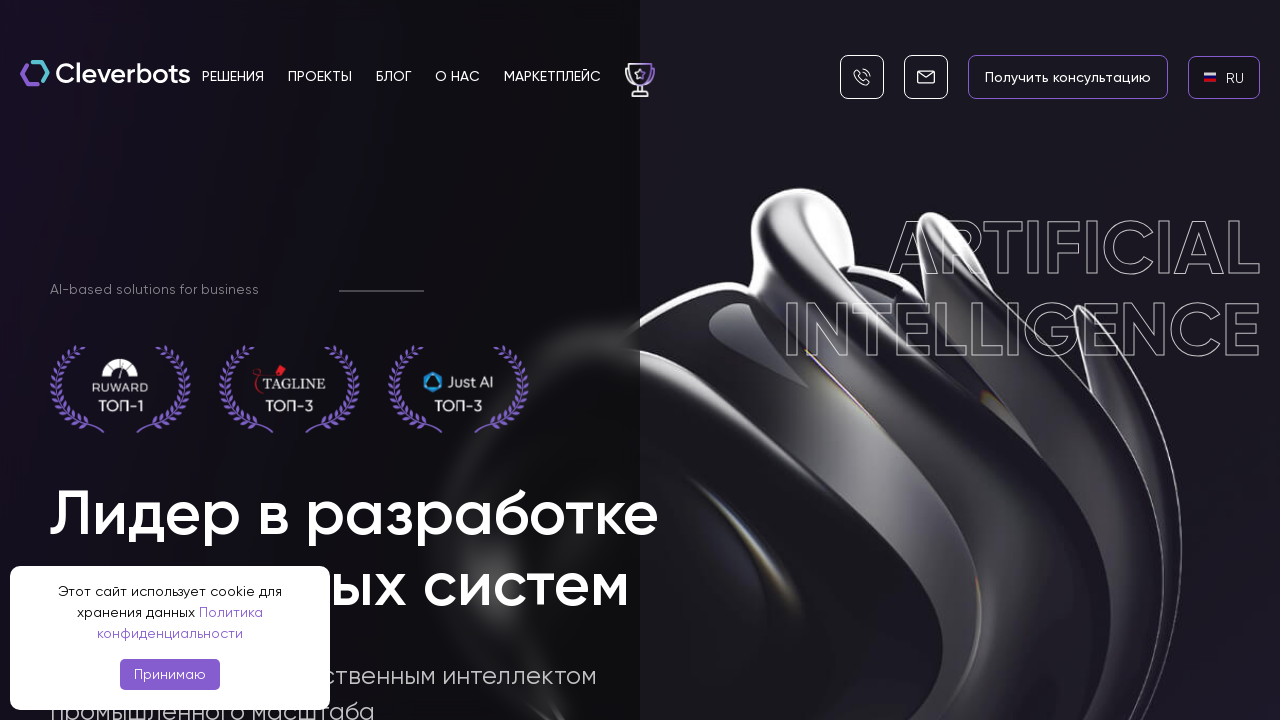

Waited for 'У вас появились вопросы?' text to appear in callback info block
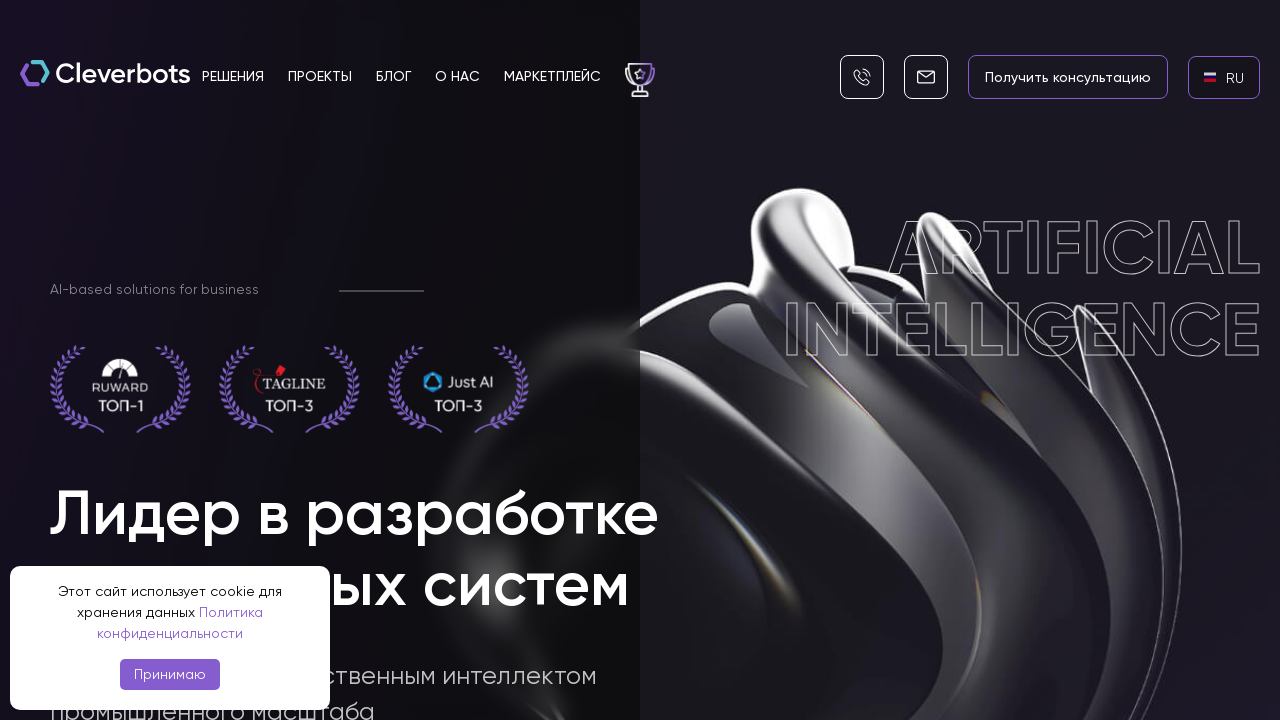

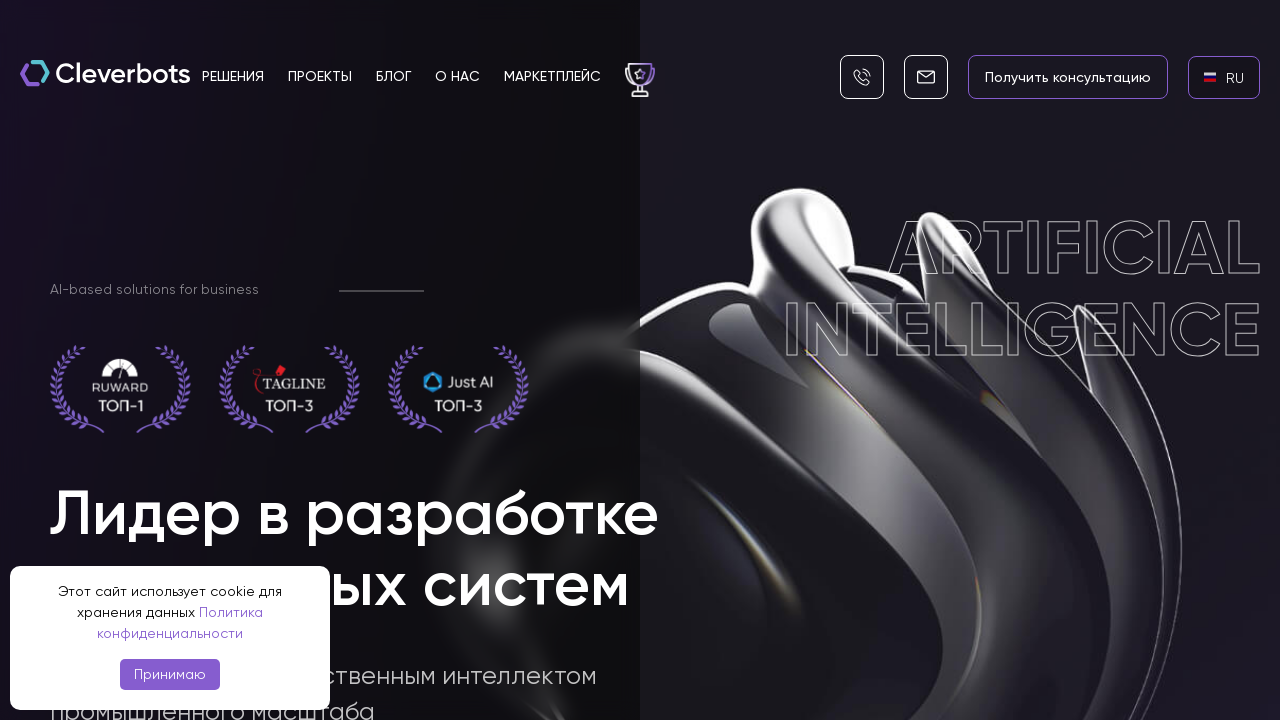